Tests jQuery UI draggable functionality by dragging an element to a new position using click-and-hold action

Starting URL: http://jqueryui.com/draggable/

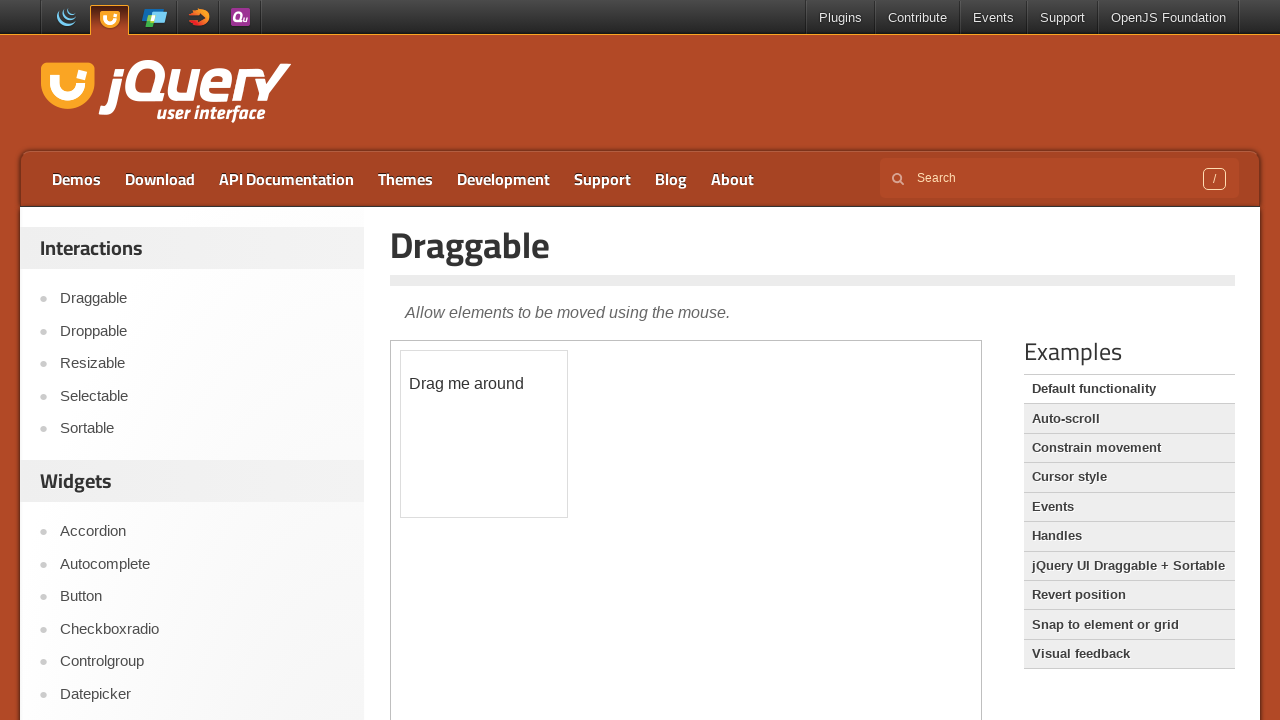

Located the demo iframe
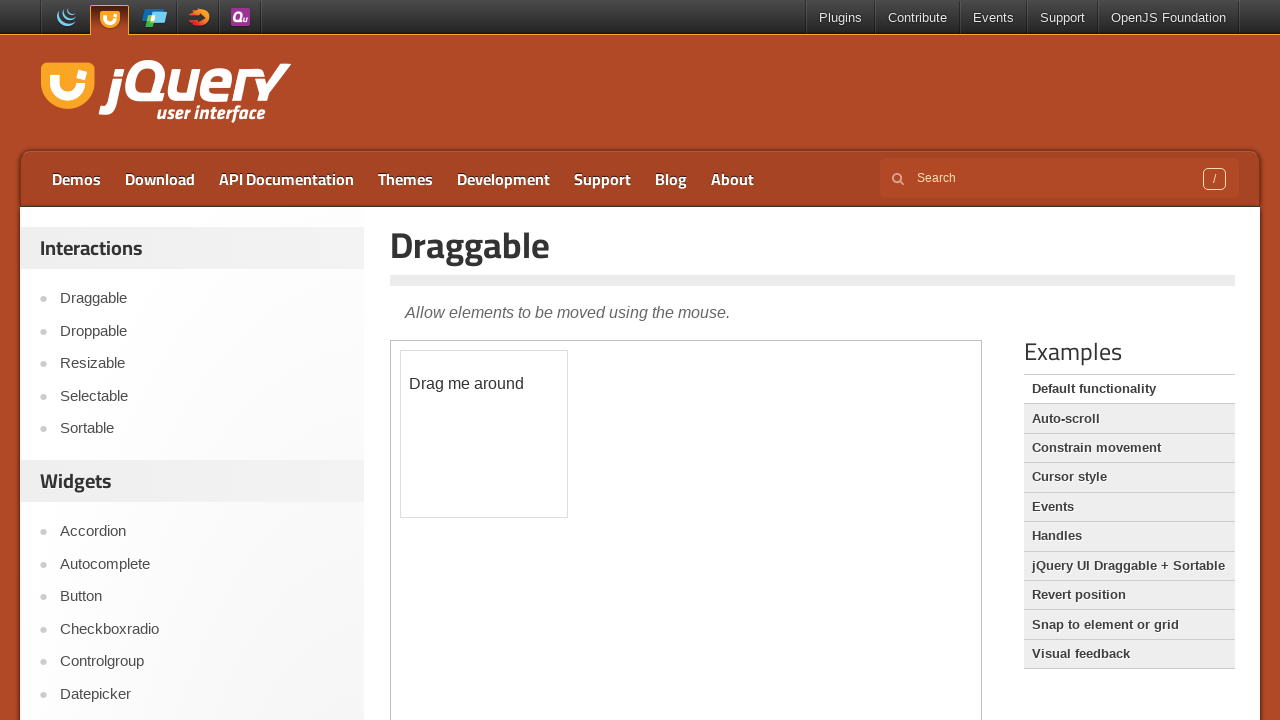

Located the draggable element with id 'draggable'
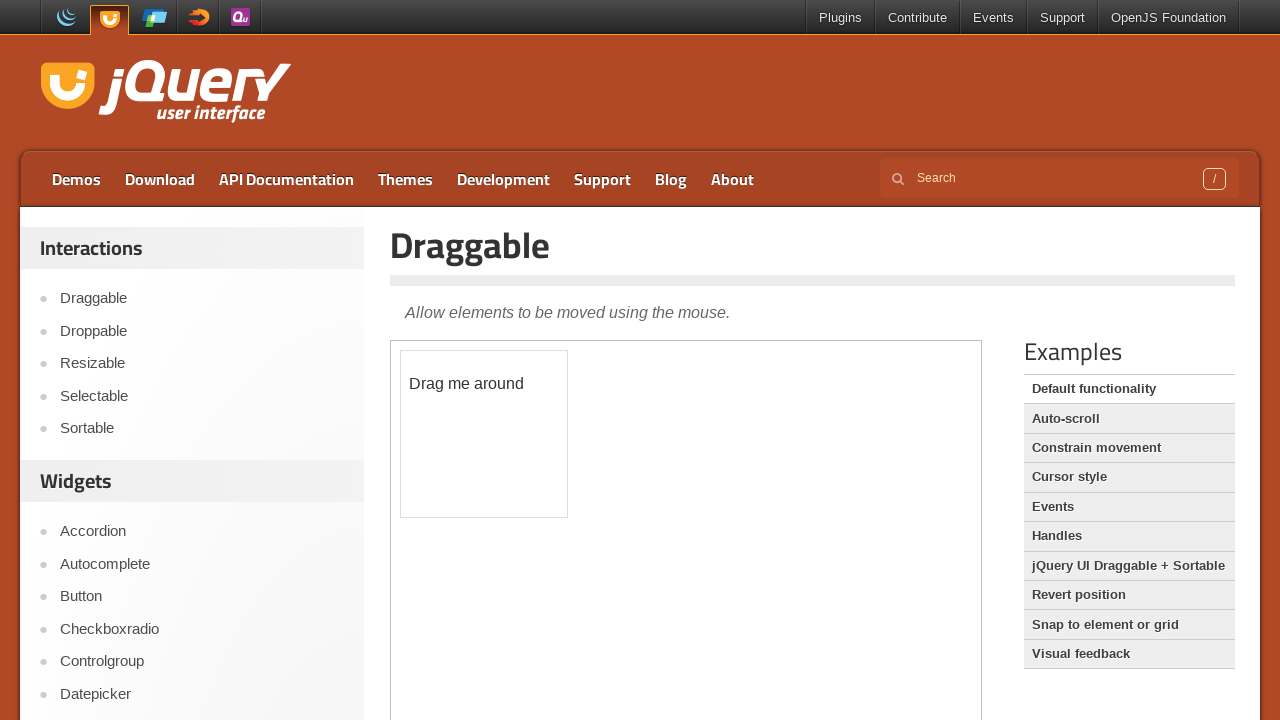

Dragged the element 100 pixels right and 100 pixels down using drag_to action at (501, 451)
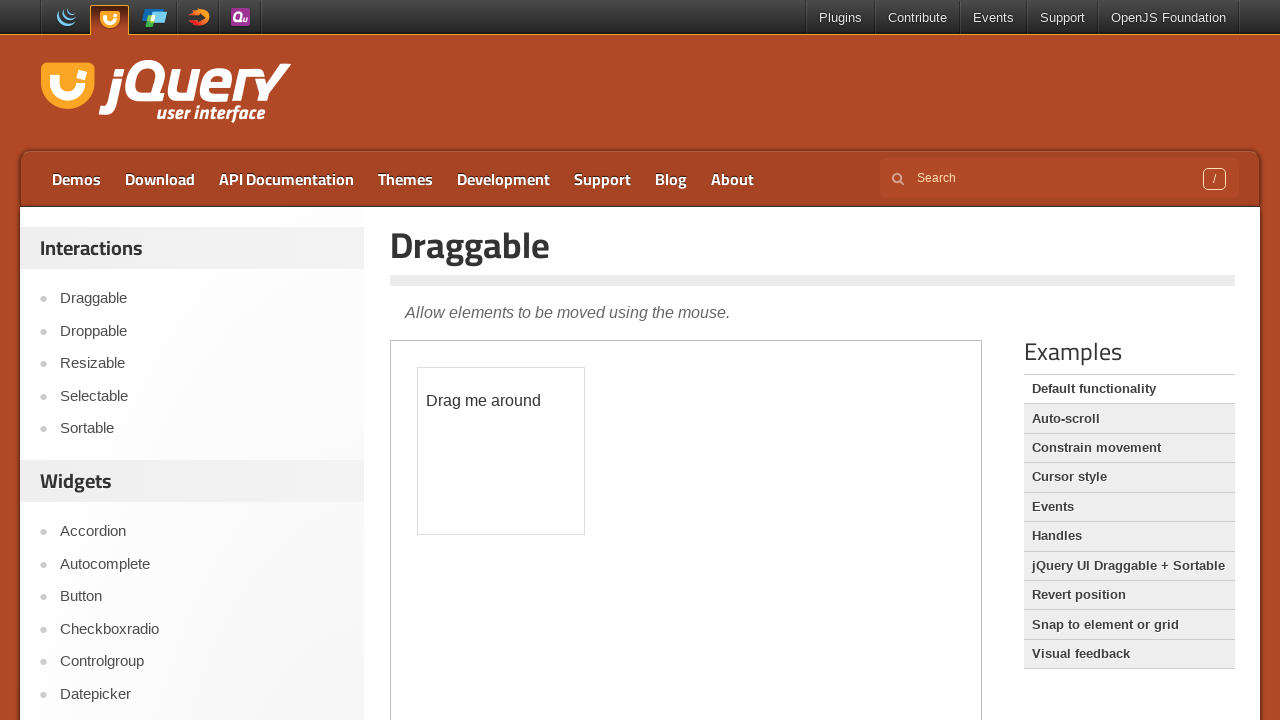

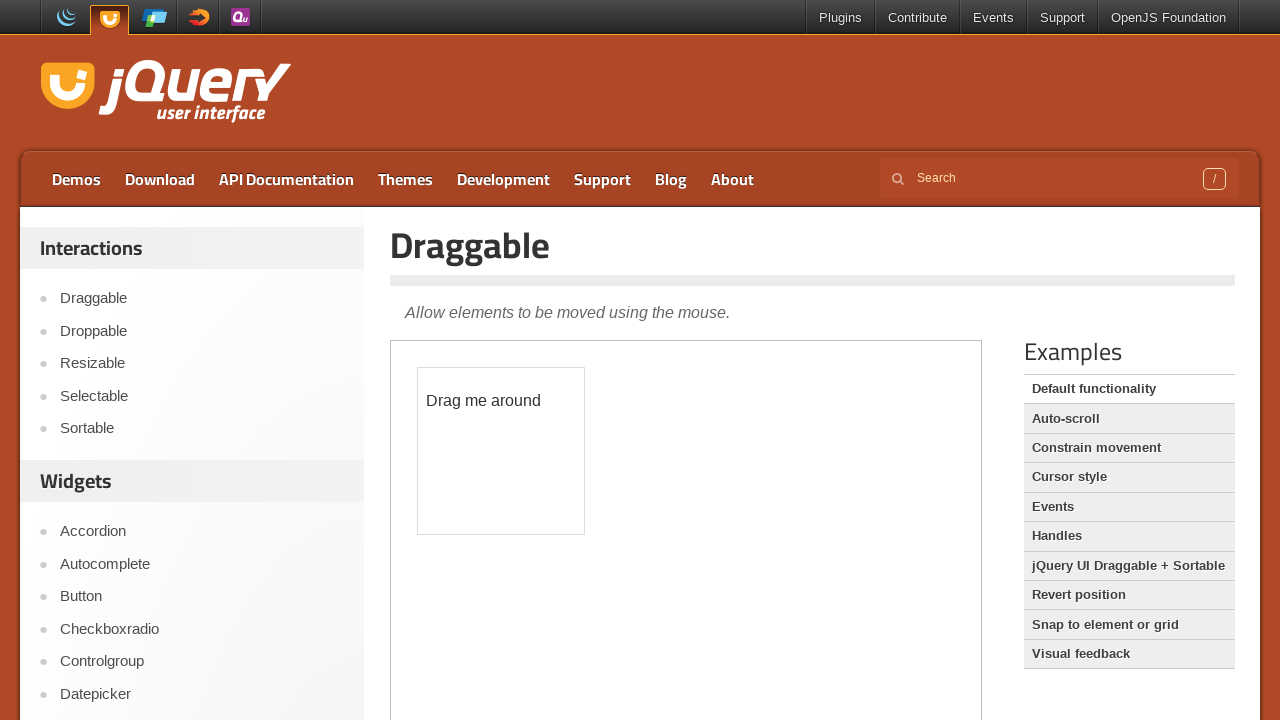